Tests scrolling functionality on a webpage and within a table, then validates the sum of values in a table column against the displayed total

Starting URL: https://rahulshettyacademy.com/AutomationPractice/

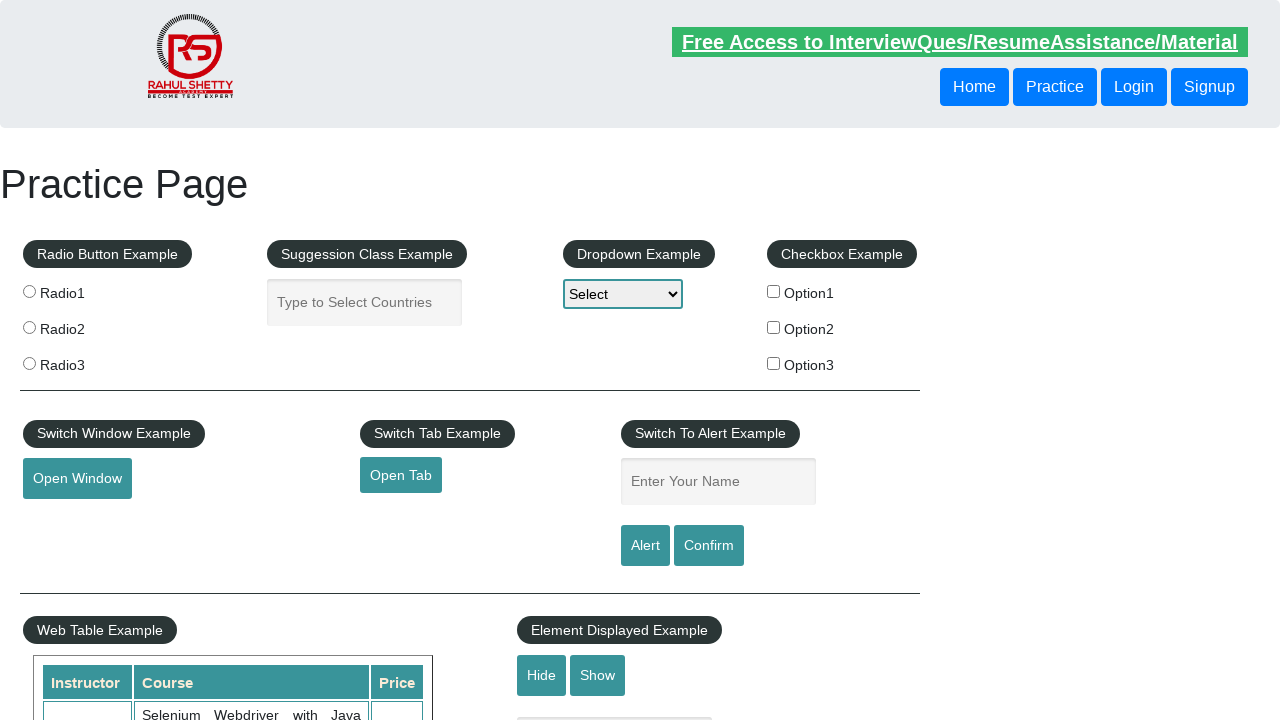

Scrolled webpage down by 500 pixels
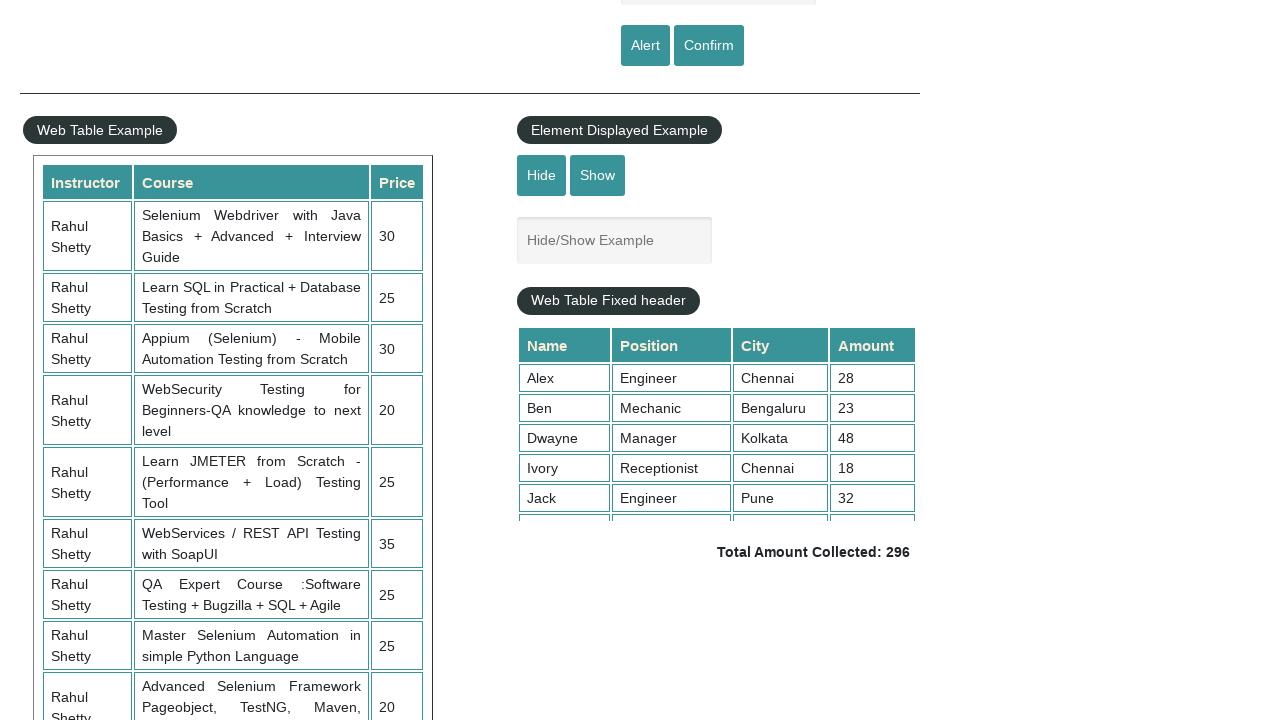

Scrolled table element to top position (scrollTop = 5000)
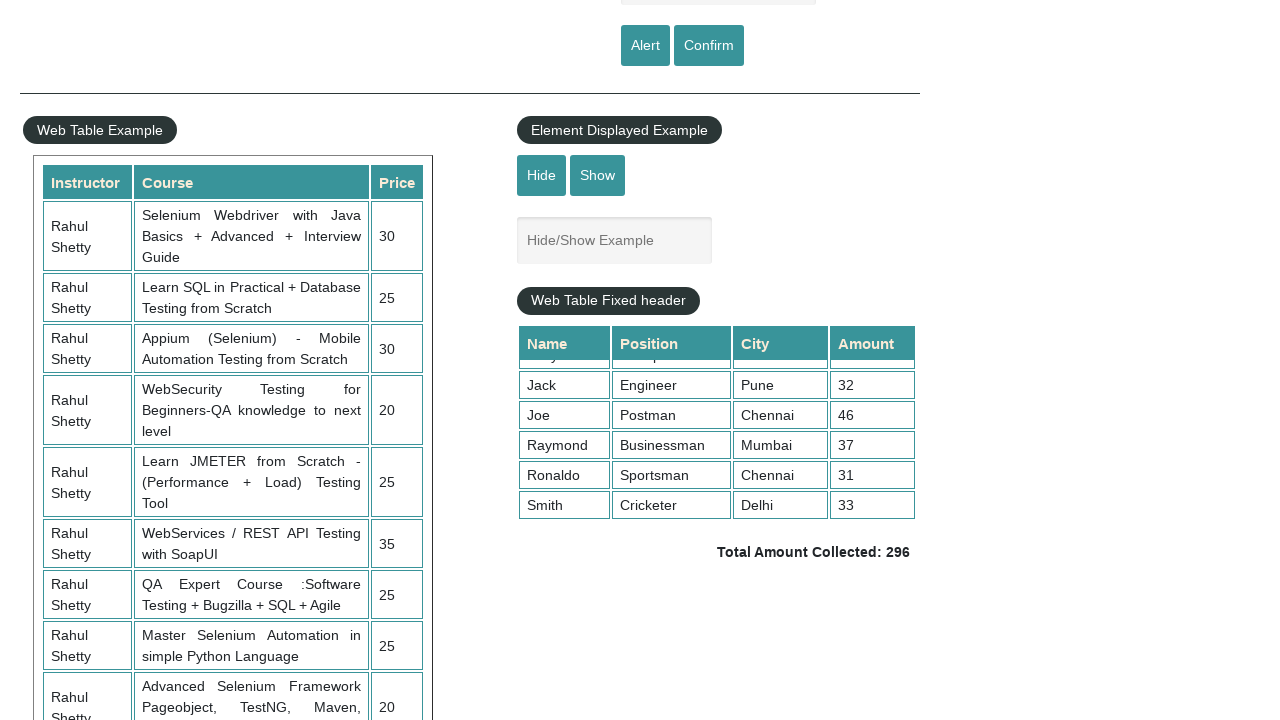

Retrieved all values from 4th column of table
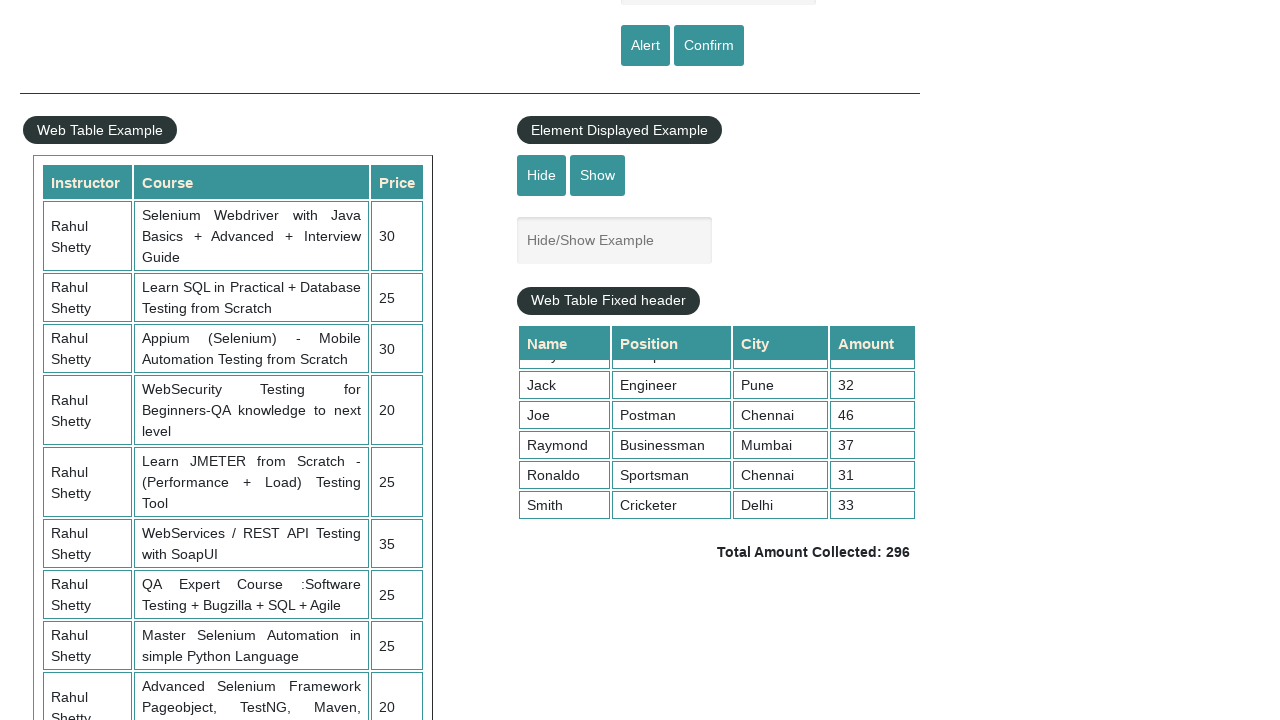

Calculated sum of table column values: 296
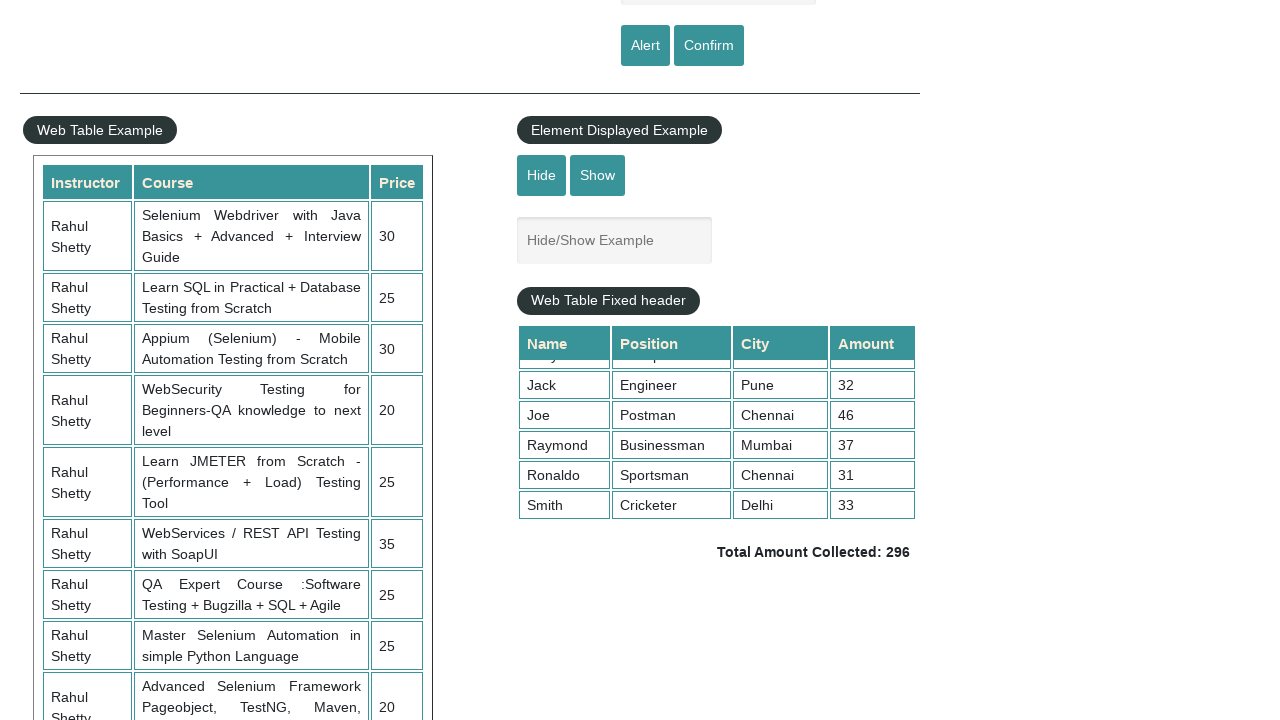

Retrieved displayed total amount text:  Total Amount Collected: 296 
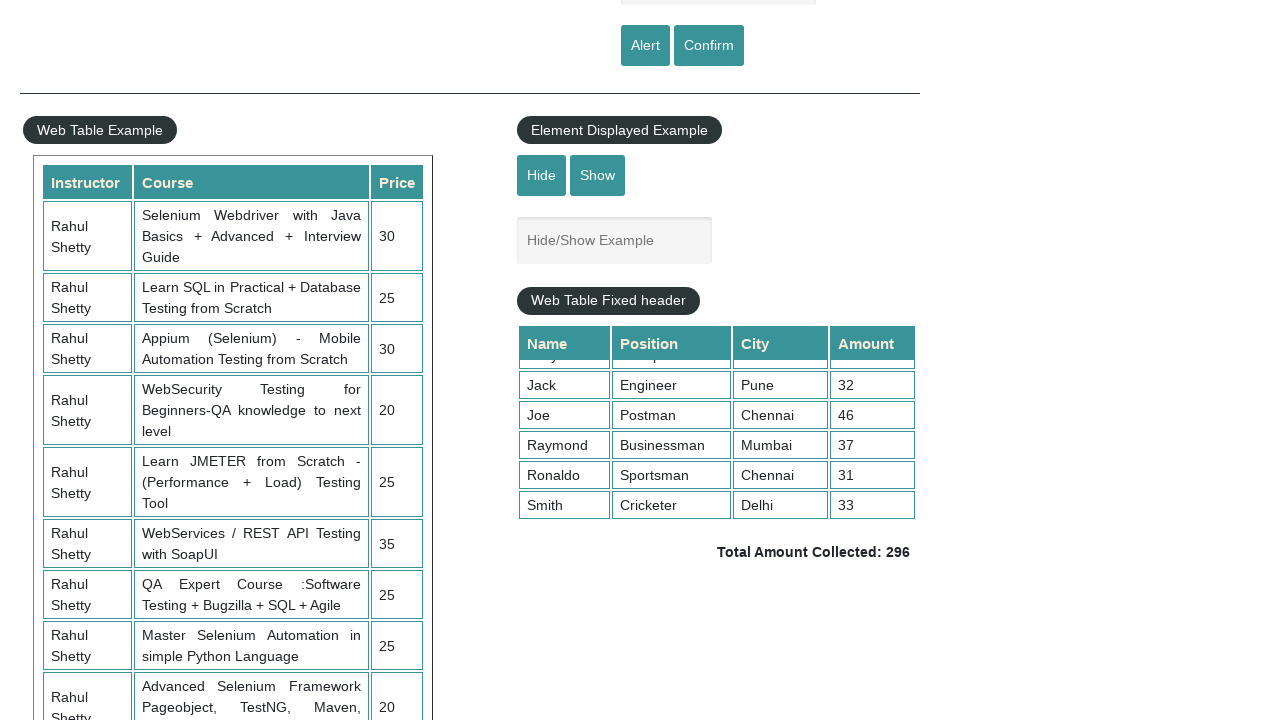

Extracted numeric total from display: 296
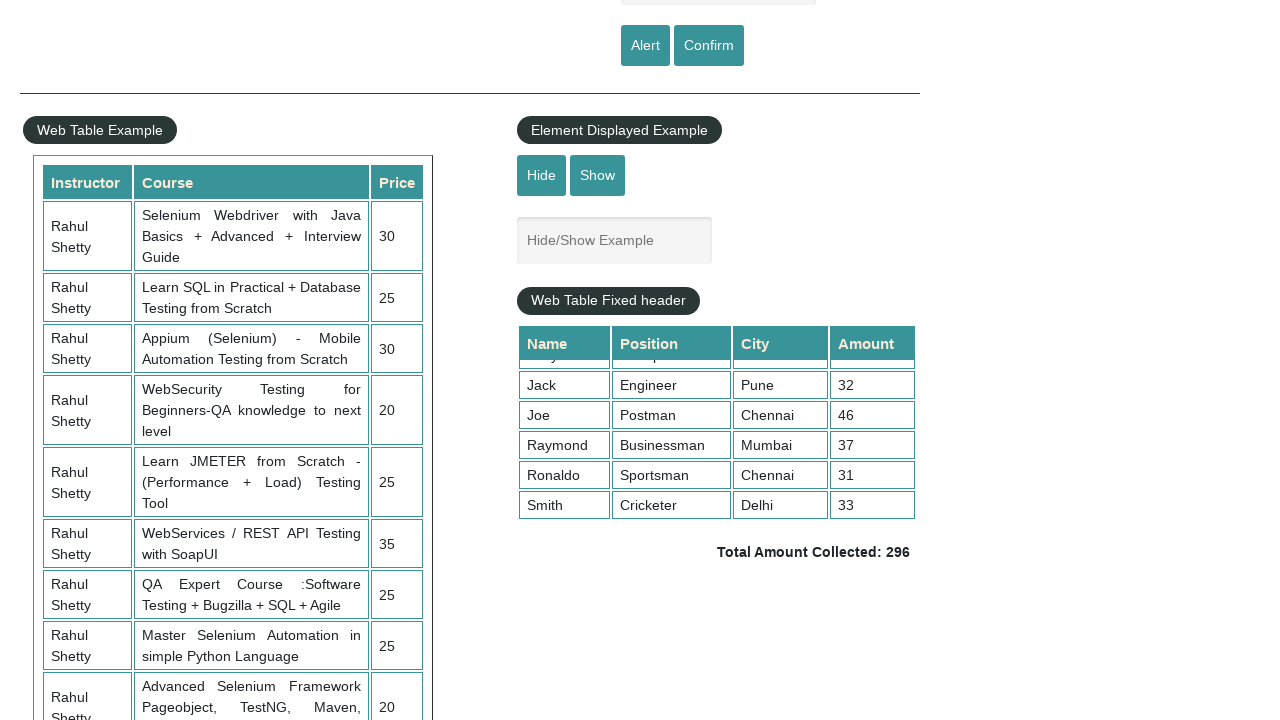

Verified calculated sum (296) matches displayed total (296)
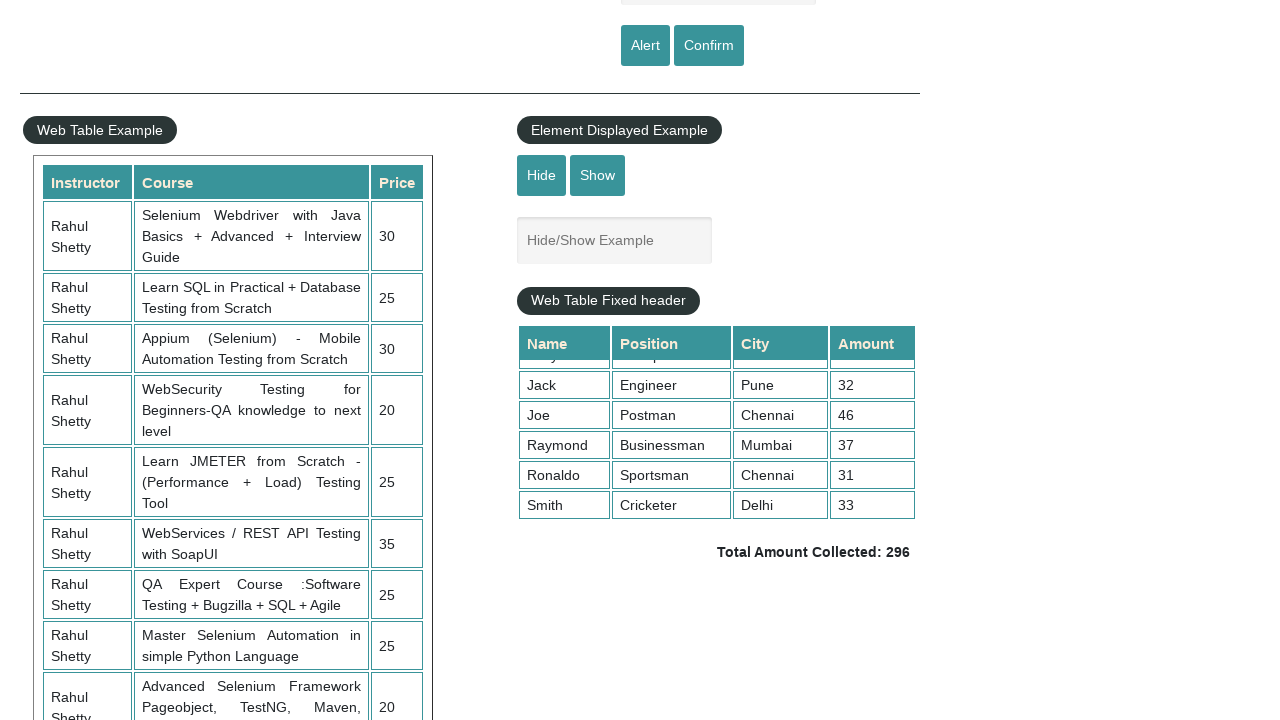

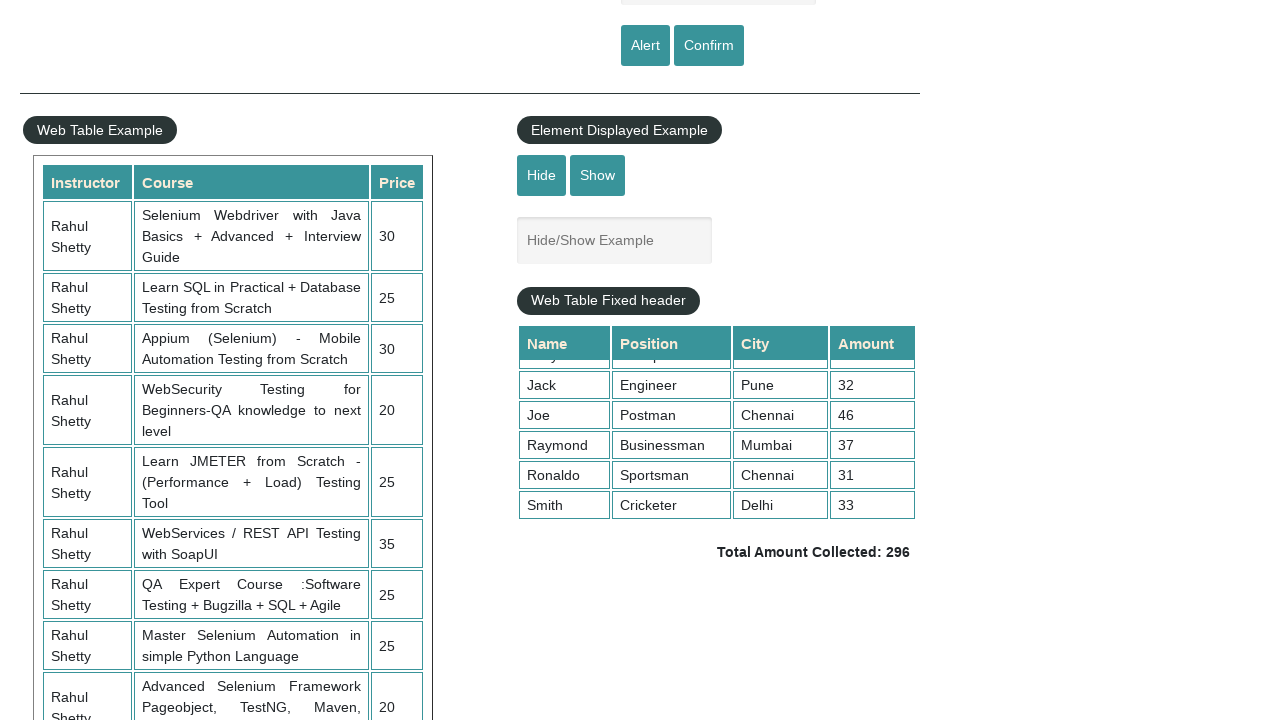